Tests file download functionality by navigating to a download page and clicking on two download links (PNG and PDF files)

Starting URL: https://bonigarcia.dev/selenium-webdriver-java/download.html

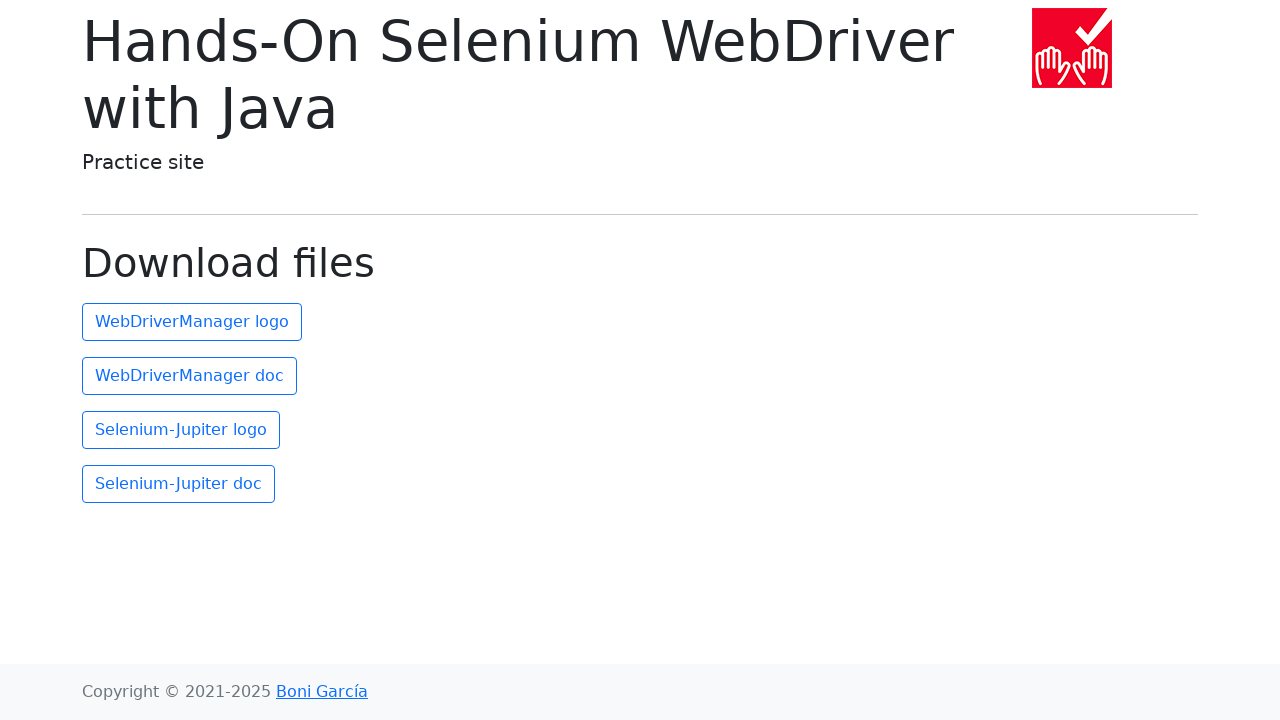

Navigated to download page
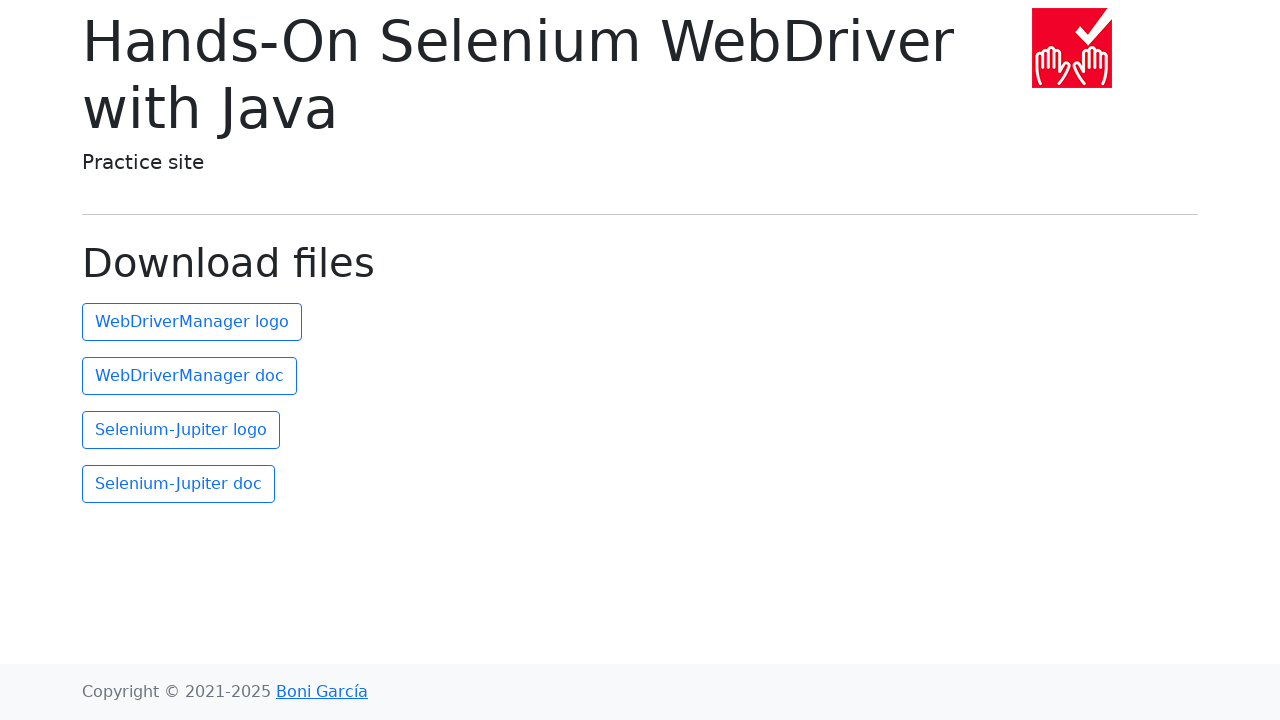

Clicked first download link (PNG image) at (192, 322) on xpath=(//a)[2]
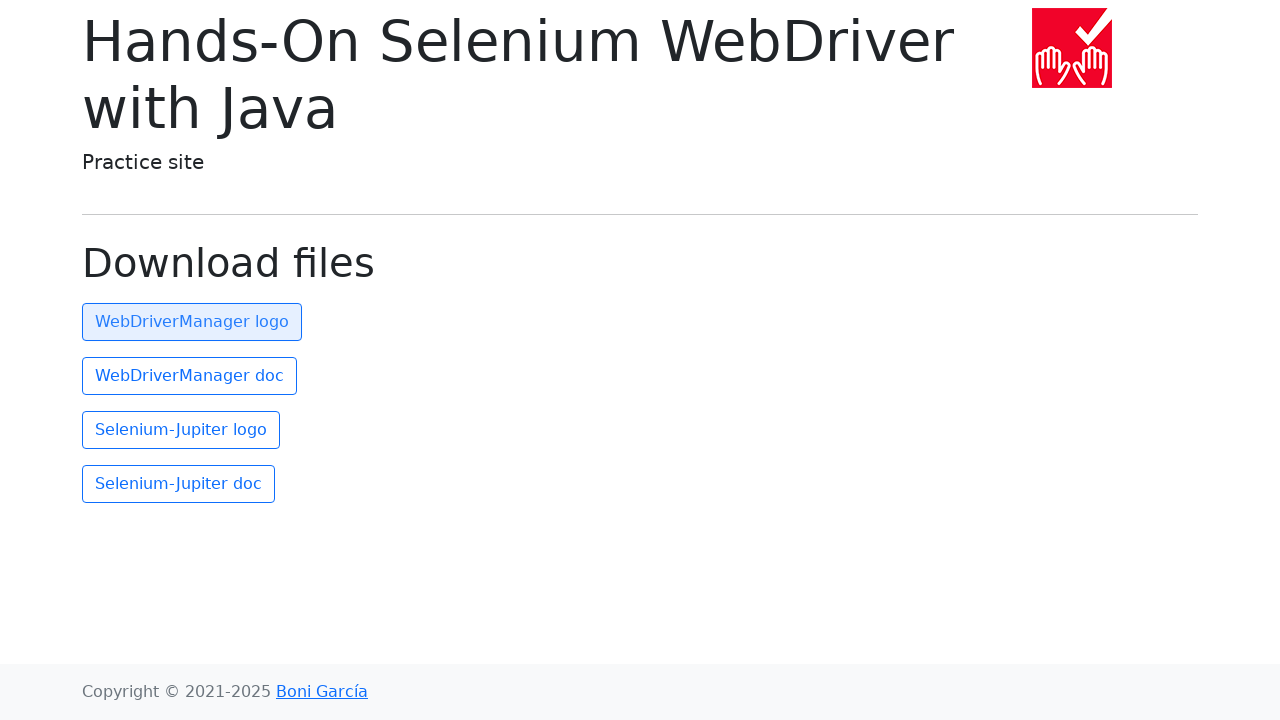

Clicked second download link (PDF document) at (190, 376) on xpath=(//a)[3]
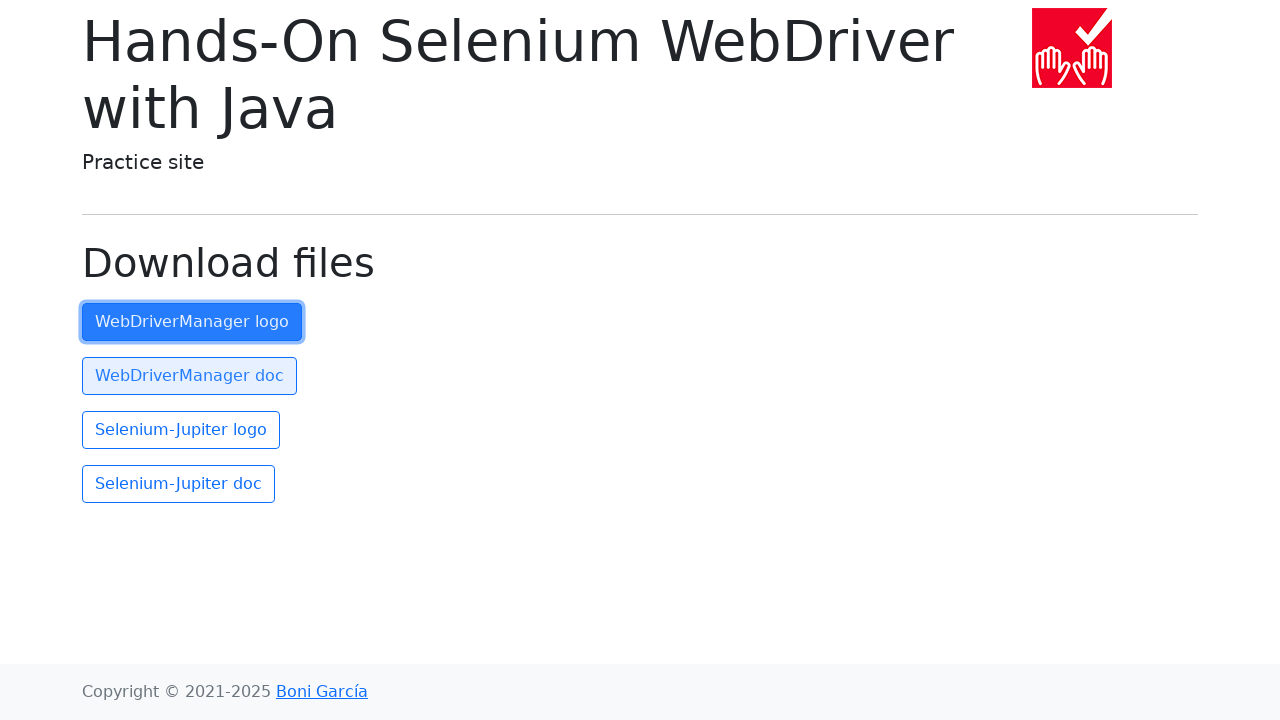

Waited 2 seconds for downloads to initiate
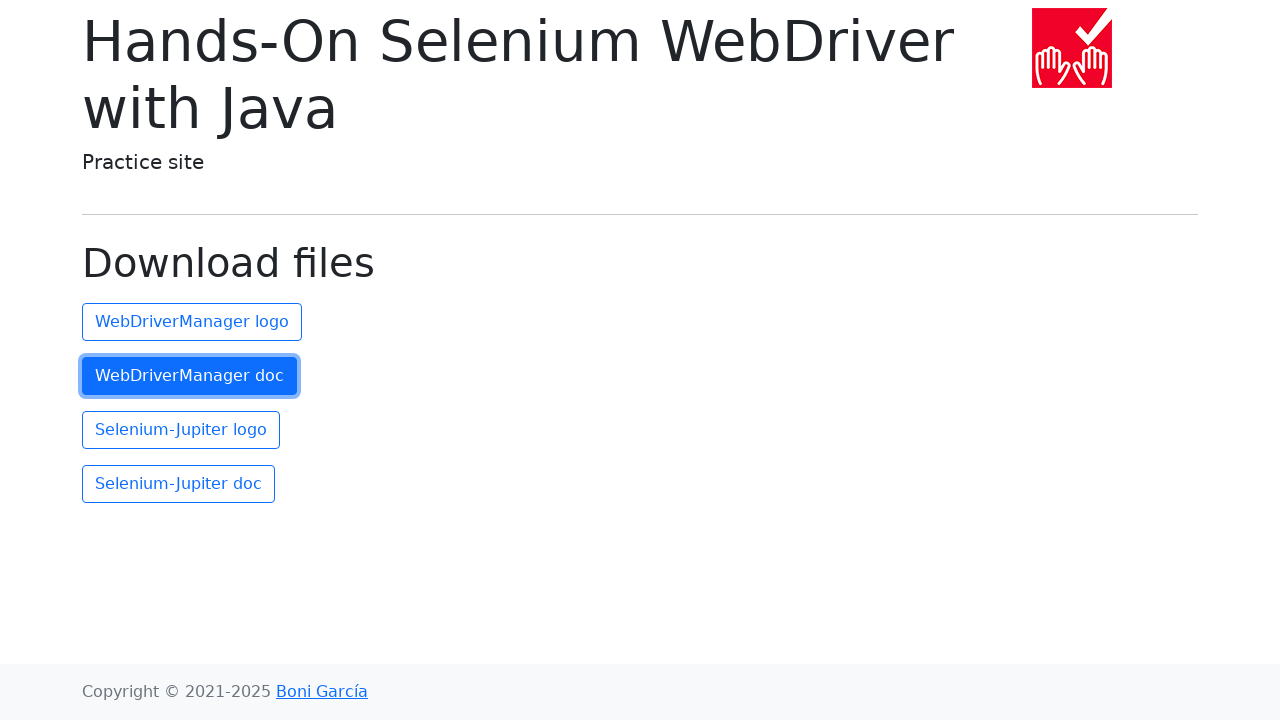

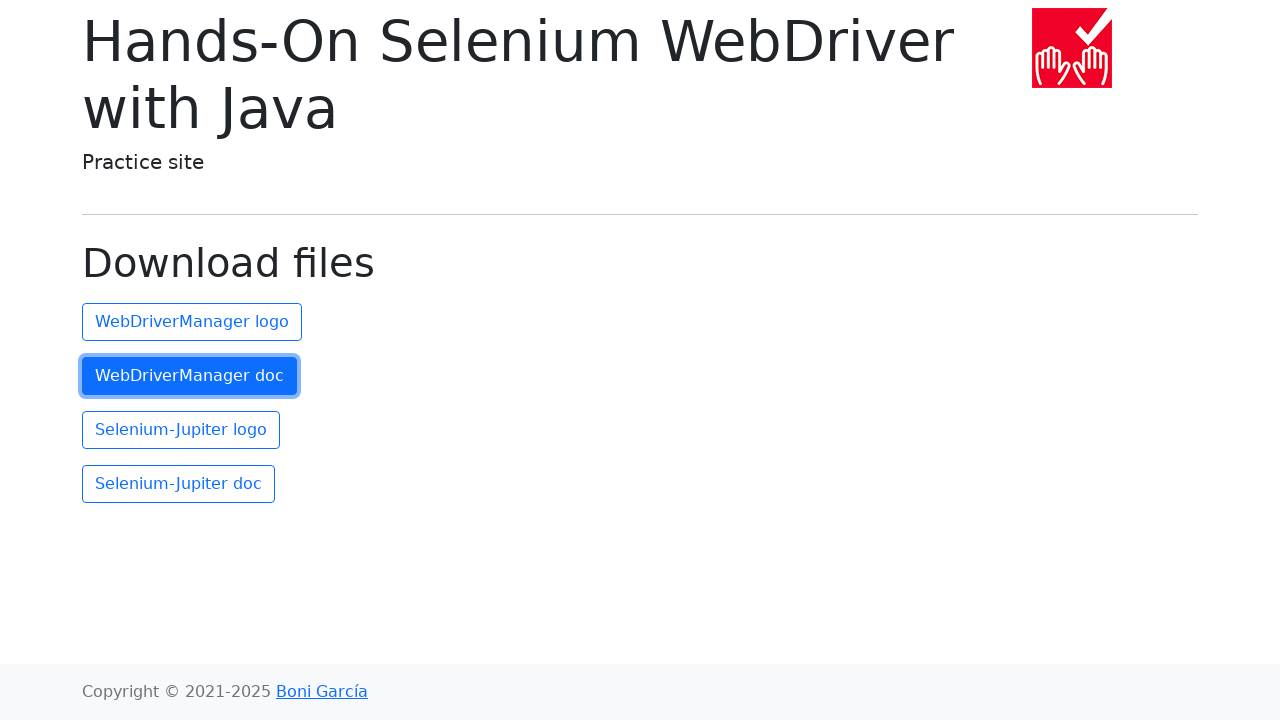